Tests registration form 1 by filling in first name, last name, and email fields, then submitting the form and verifying successful registration message

Starting URL: http://suninjuly.github.io/registration1.html

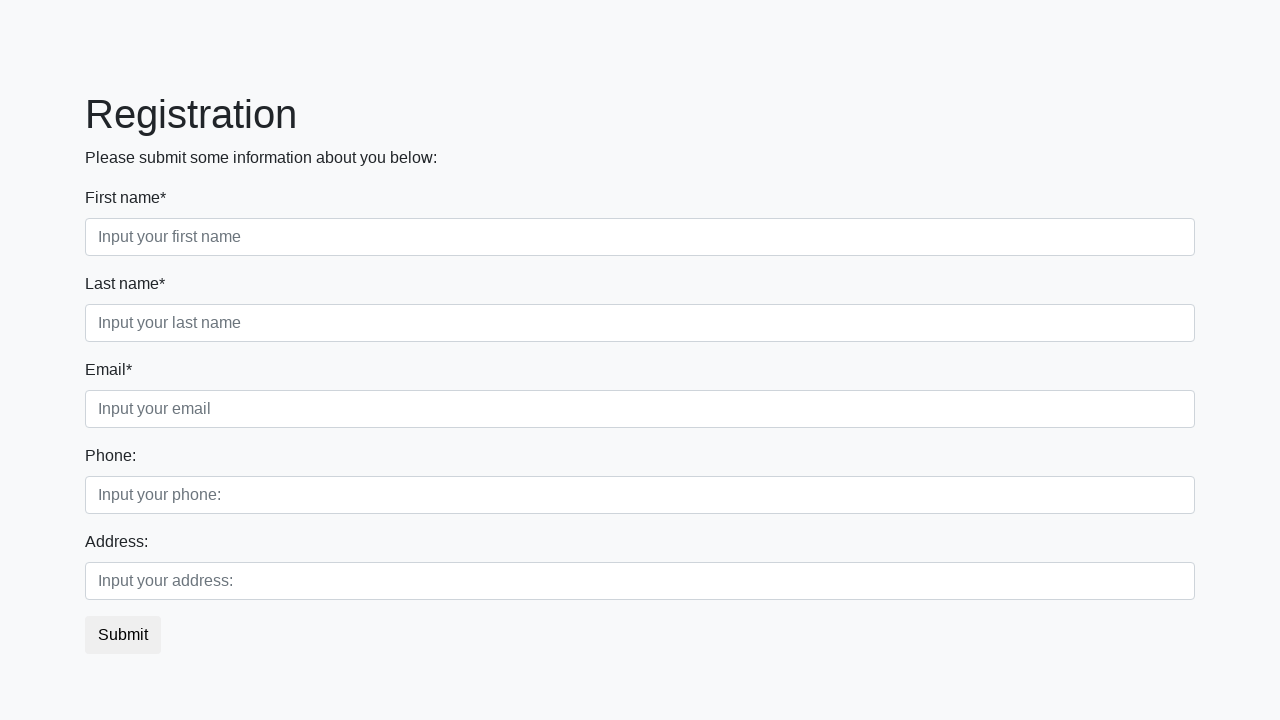

Filled first name field with 'Ivan' on .first_block .first
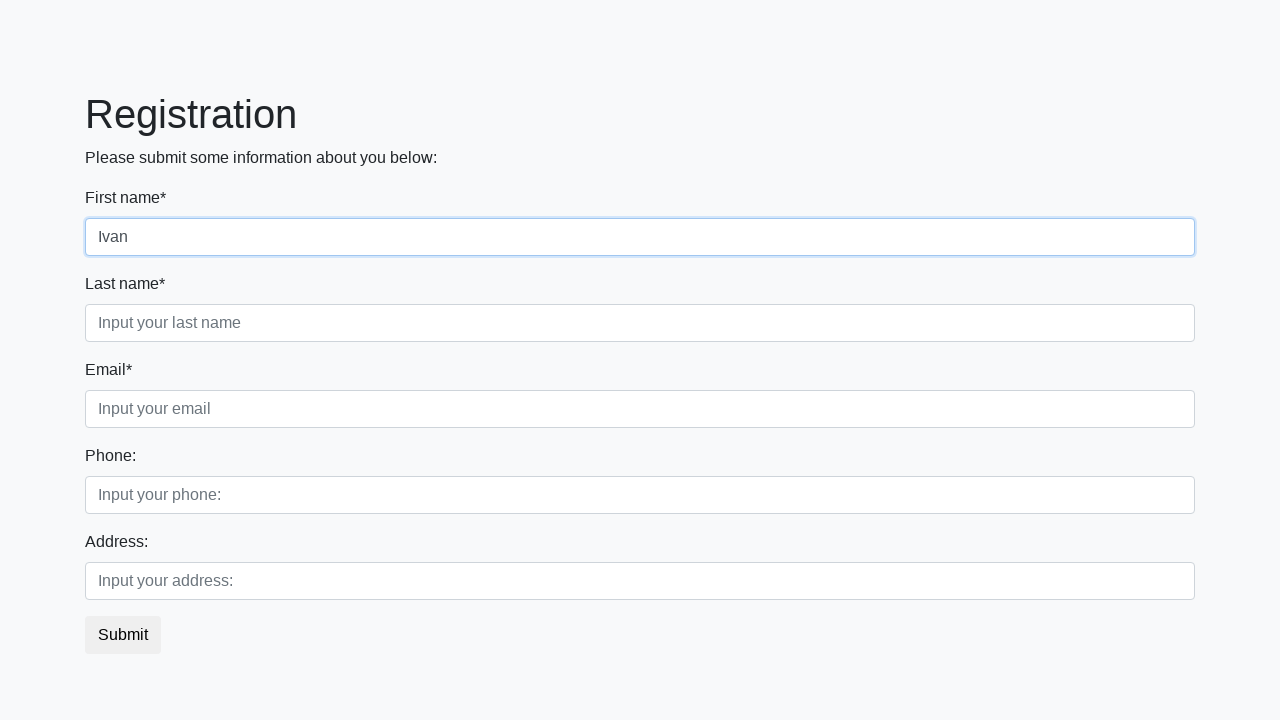

Filled email field with 'pet@iv.an' on .first_block .third
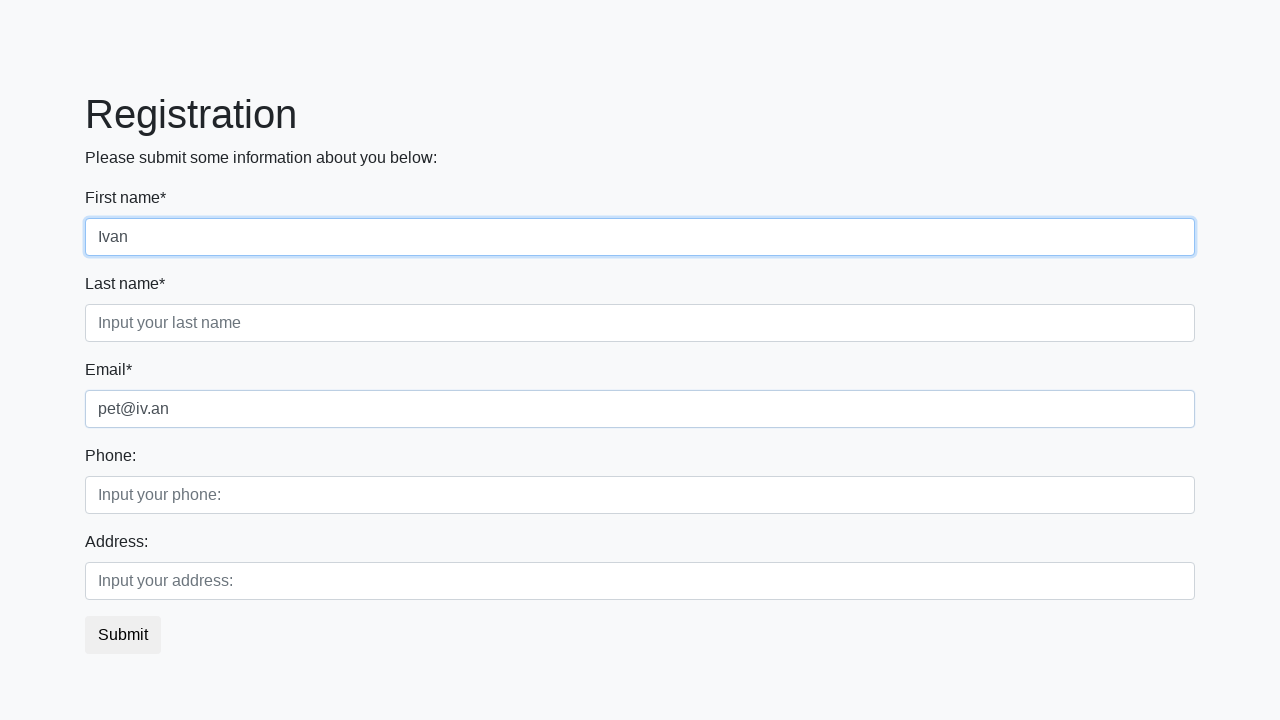

Filled last name field with 'Petrov' on .first_block .second
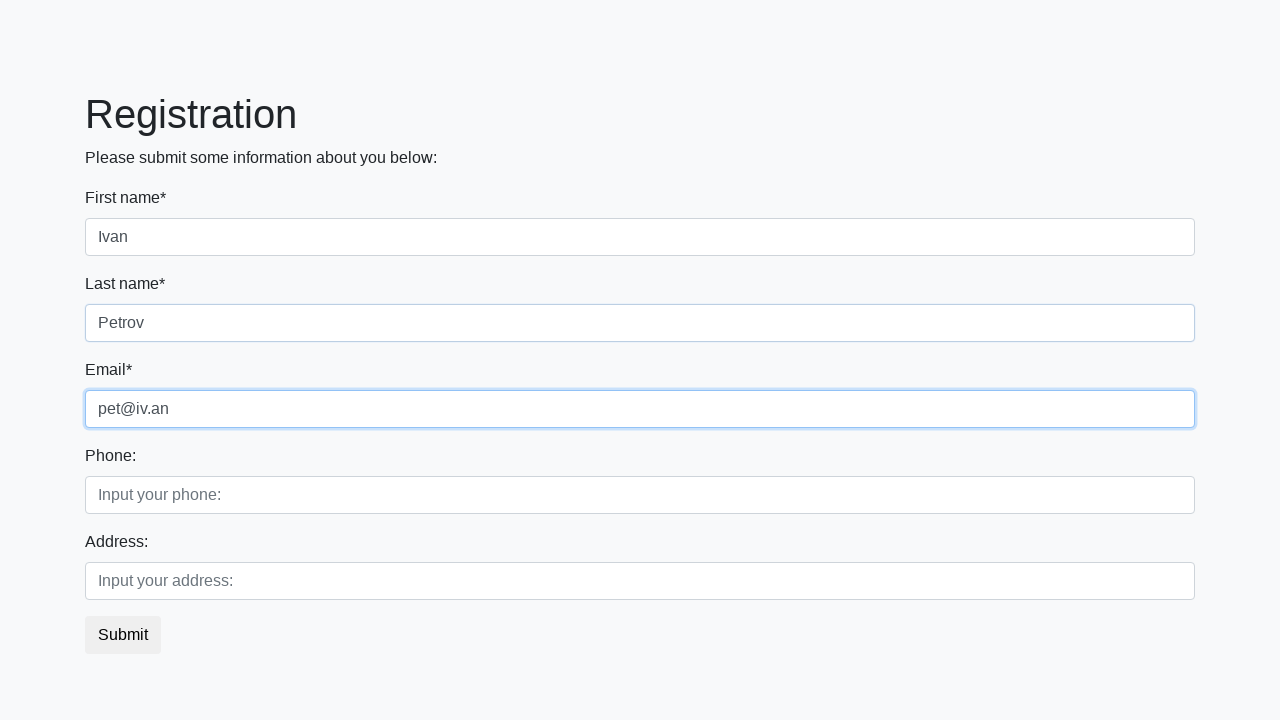

Clicked submit button at (123, 635) on button.btn
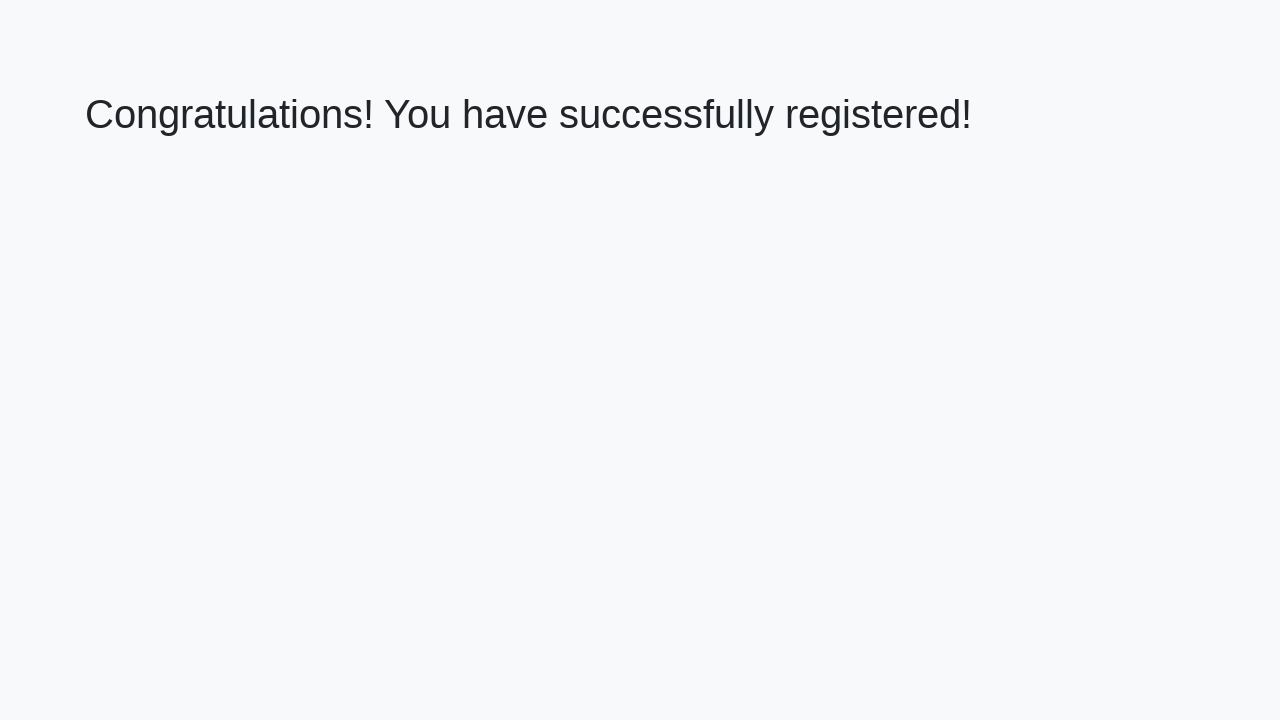

Success message heading loaded
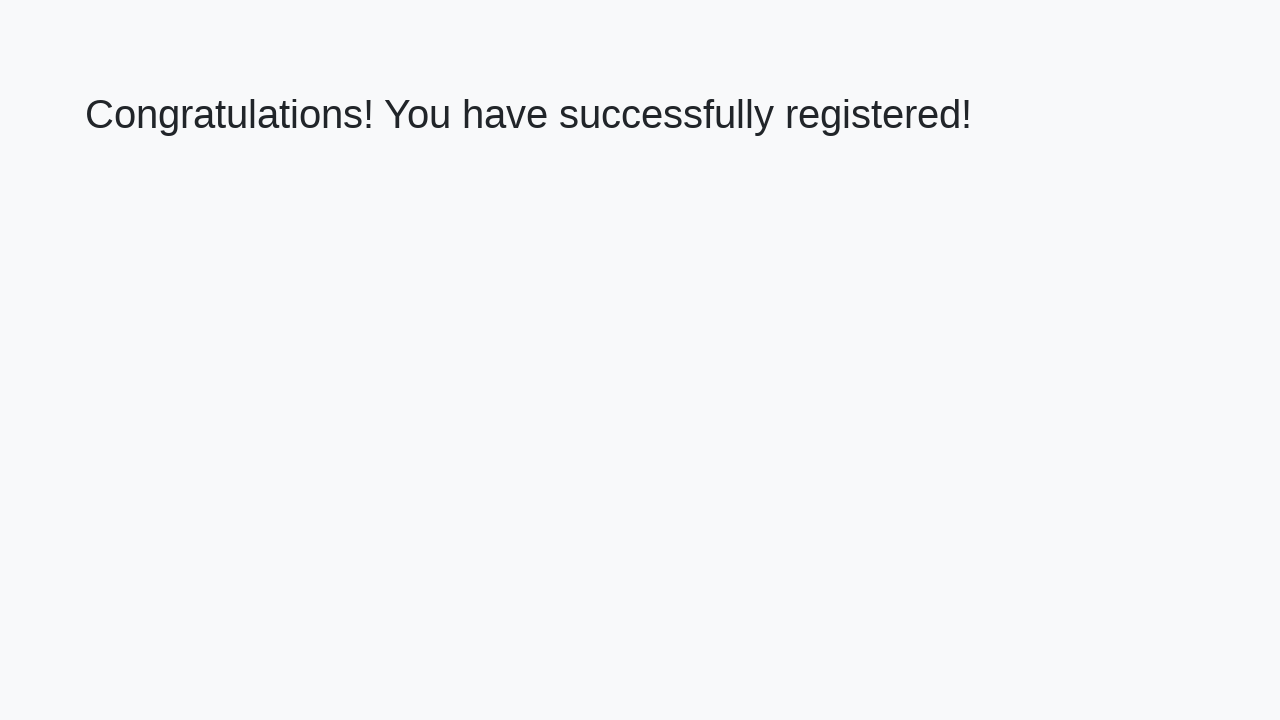

Retrieved success message text
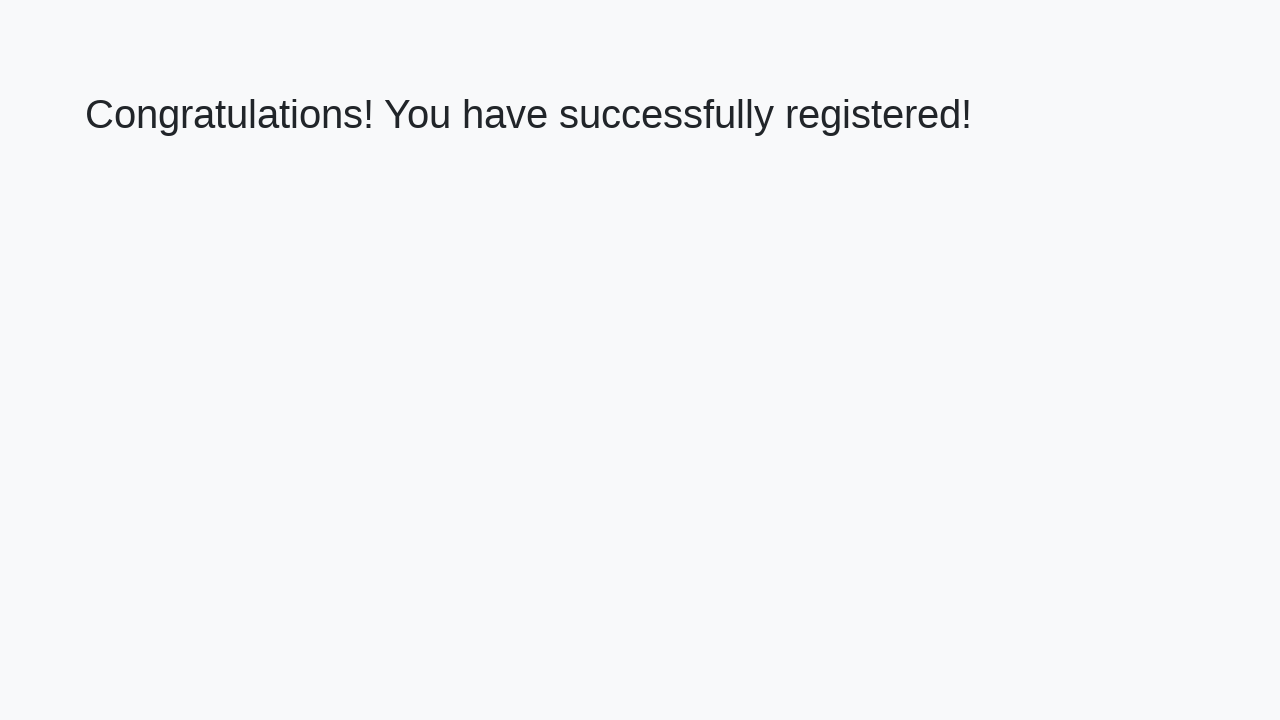

Verified successful registration message
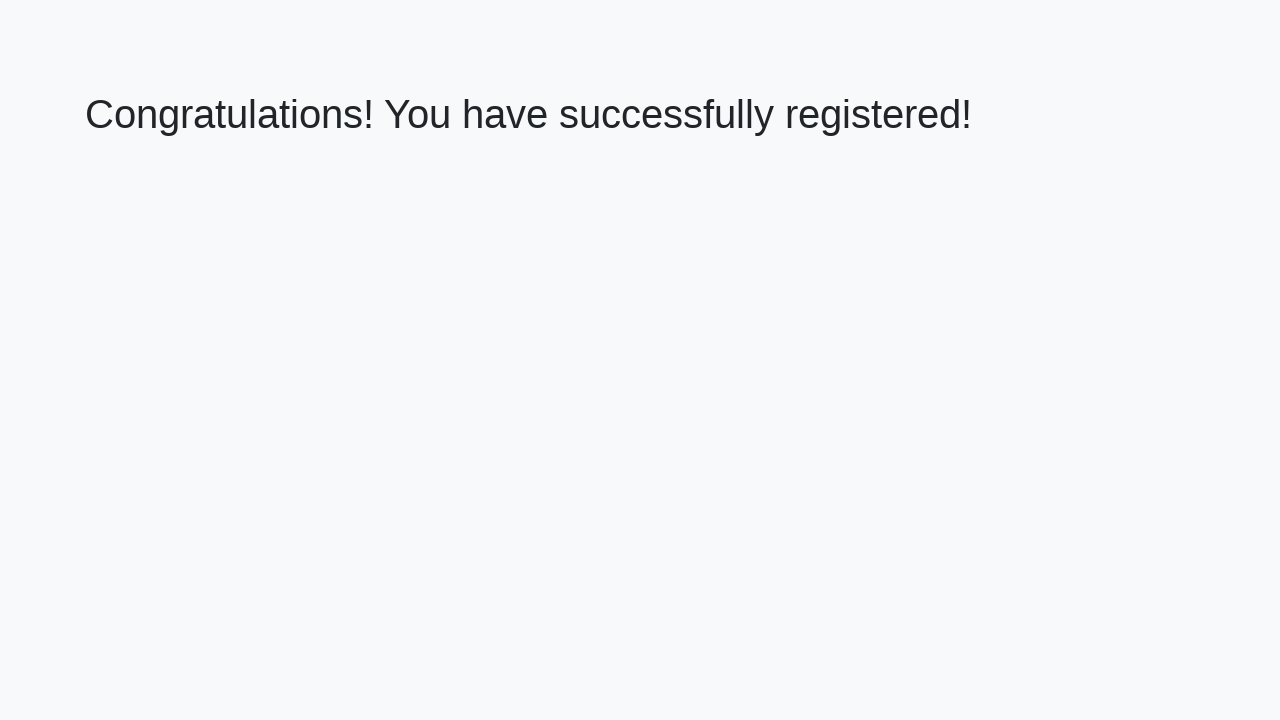

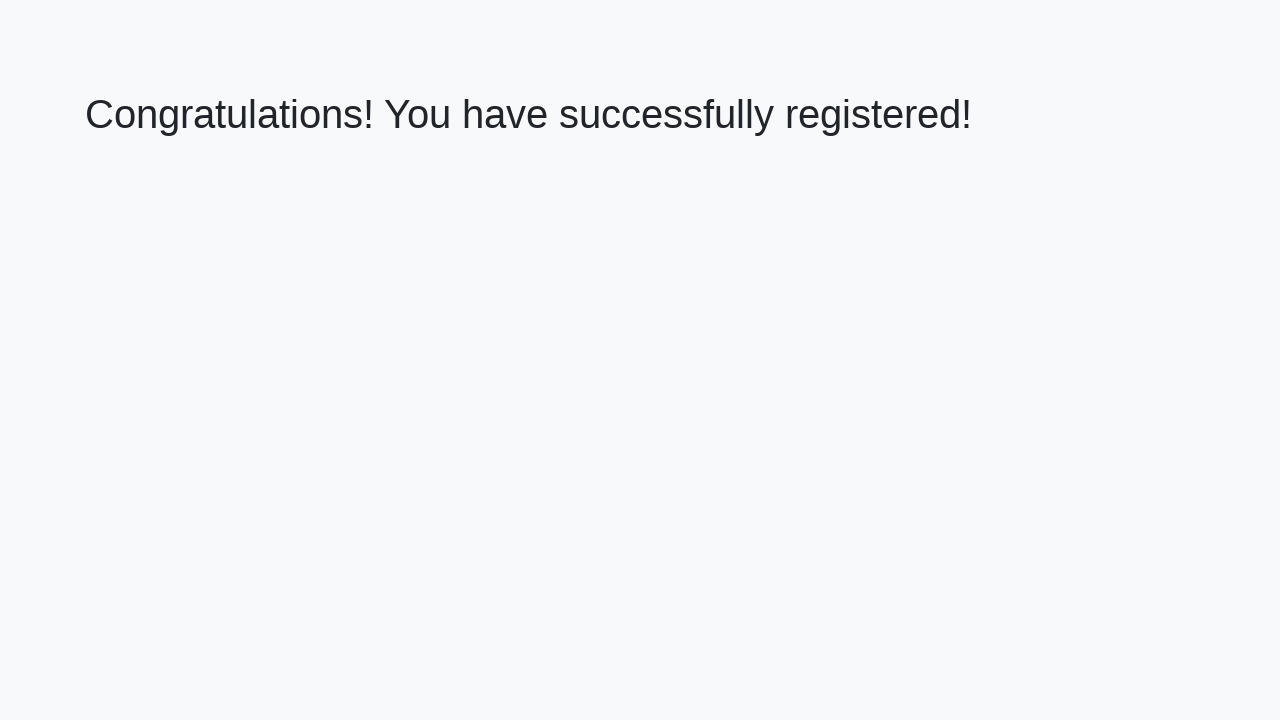